Tests radio button functionality on LeafGround practice page by clicking radio buttons and verifying their states

Starting URL: https://www.leafground.com/radio.xhtml

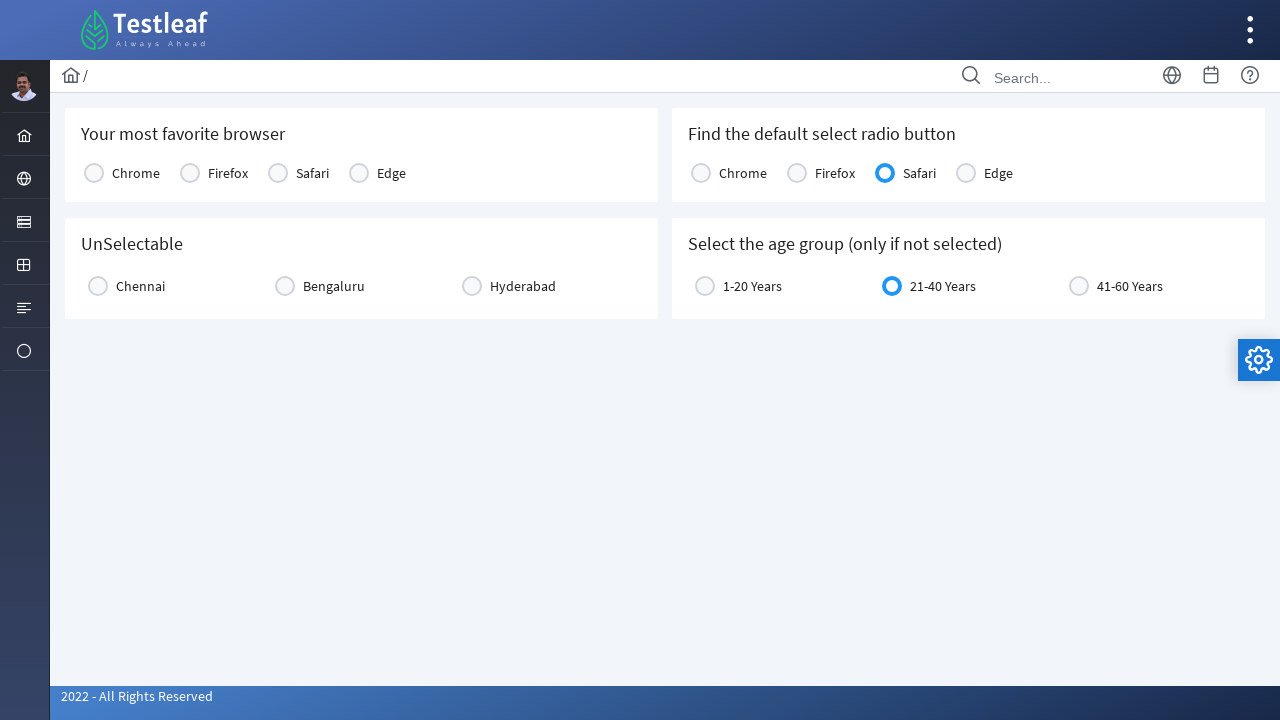

Clicked the first radio button in console1 at (94, 173) on xpath=//table[@id='j_idt87:console1']/tbody[1]/tr[1]/td[1]/div[1]/div[2]
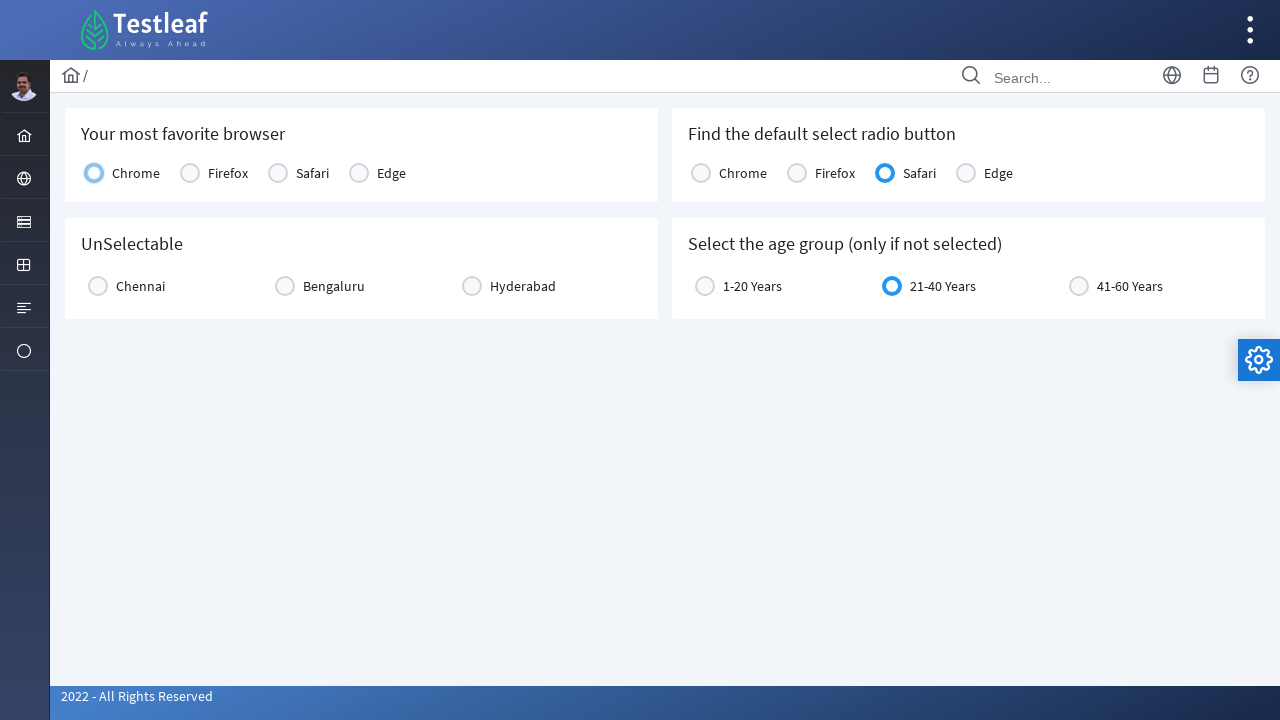

Clicked the first radio button again to test toggle behavior at (94, 173) on xpath=//table[@id='j_idt87:console1']/tbody[1]/tr[1]/td[1]/div[1]/div[2]
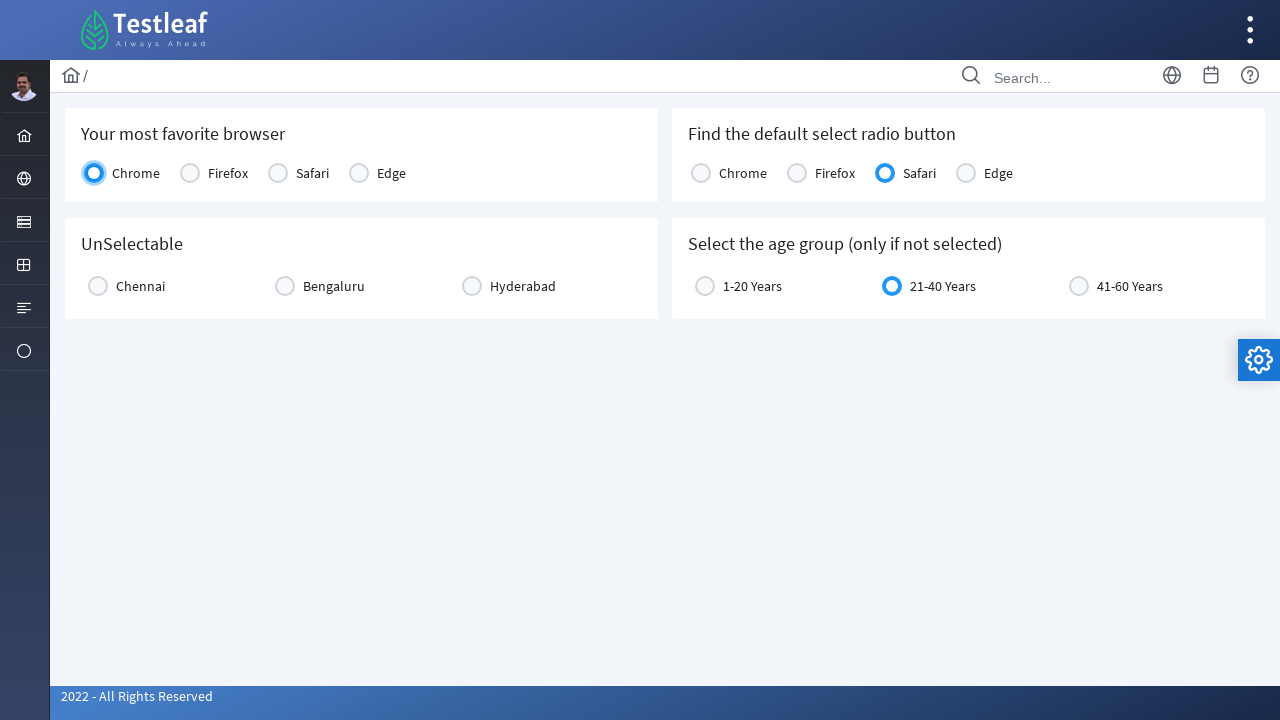

Verified the second radio button is displayed
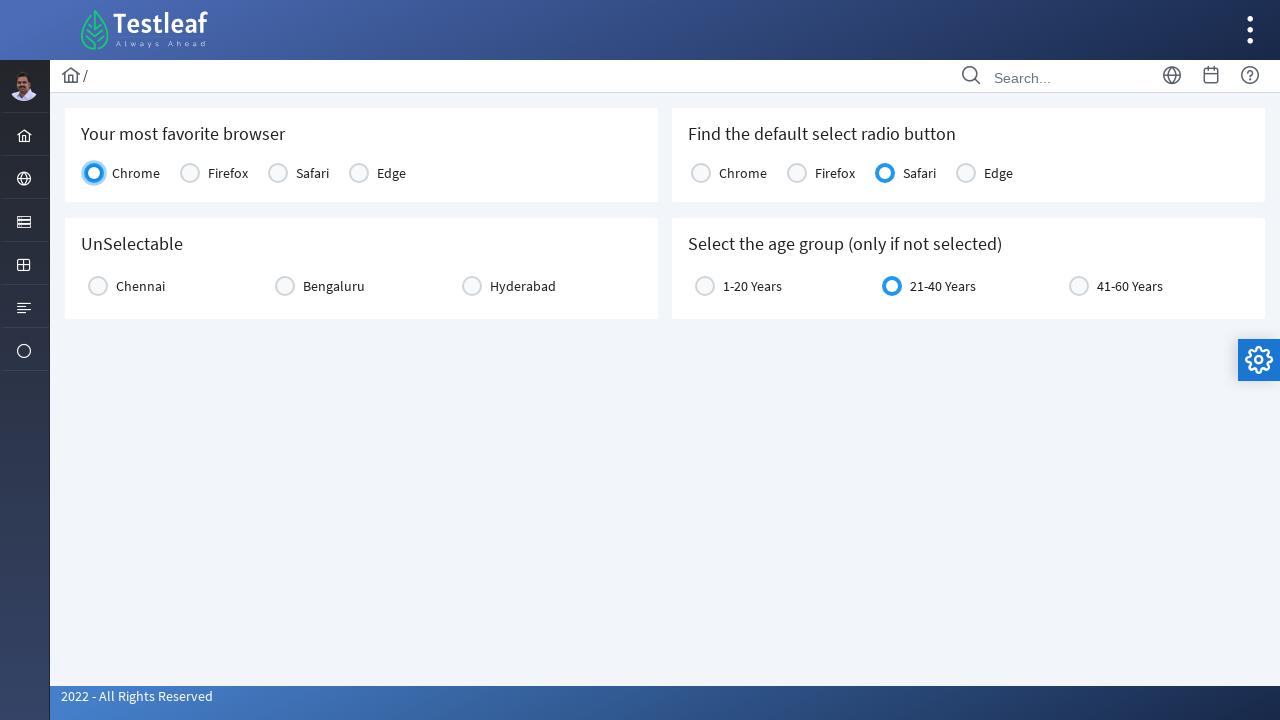

Verified the Safari label is visible
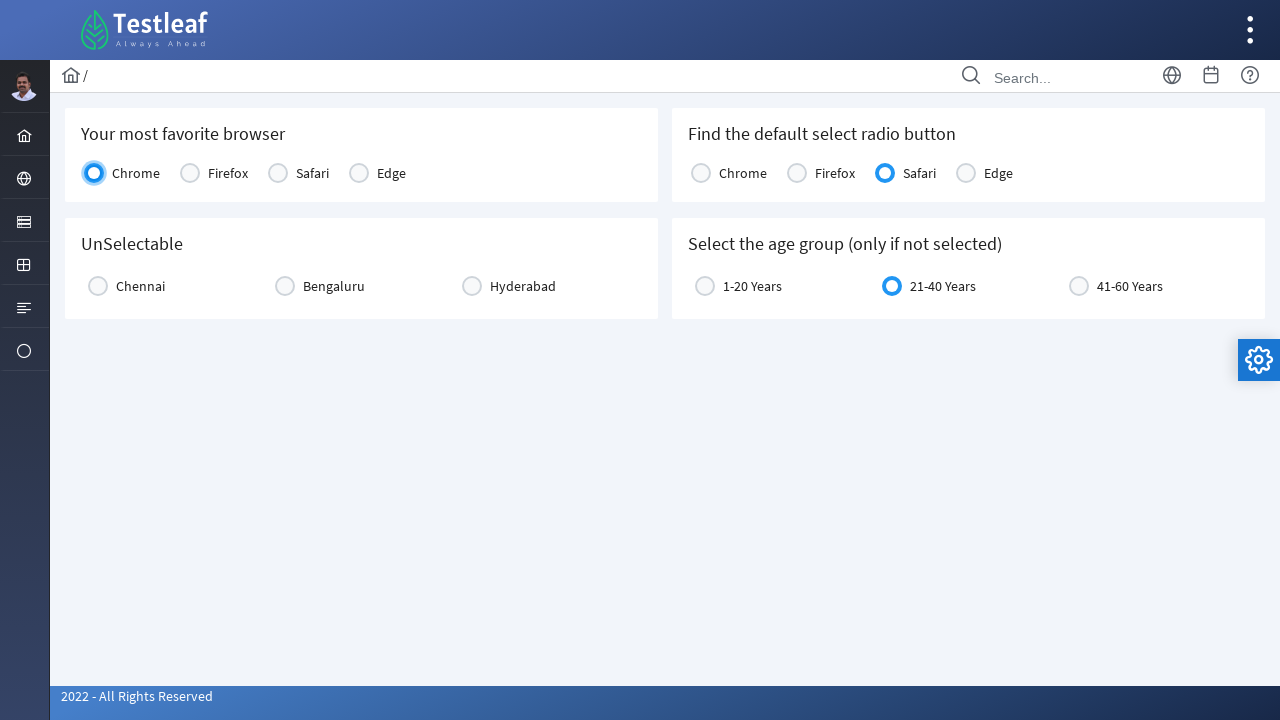

Verified the age group label is visible
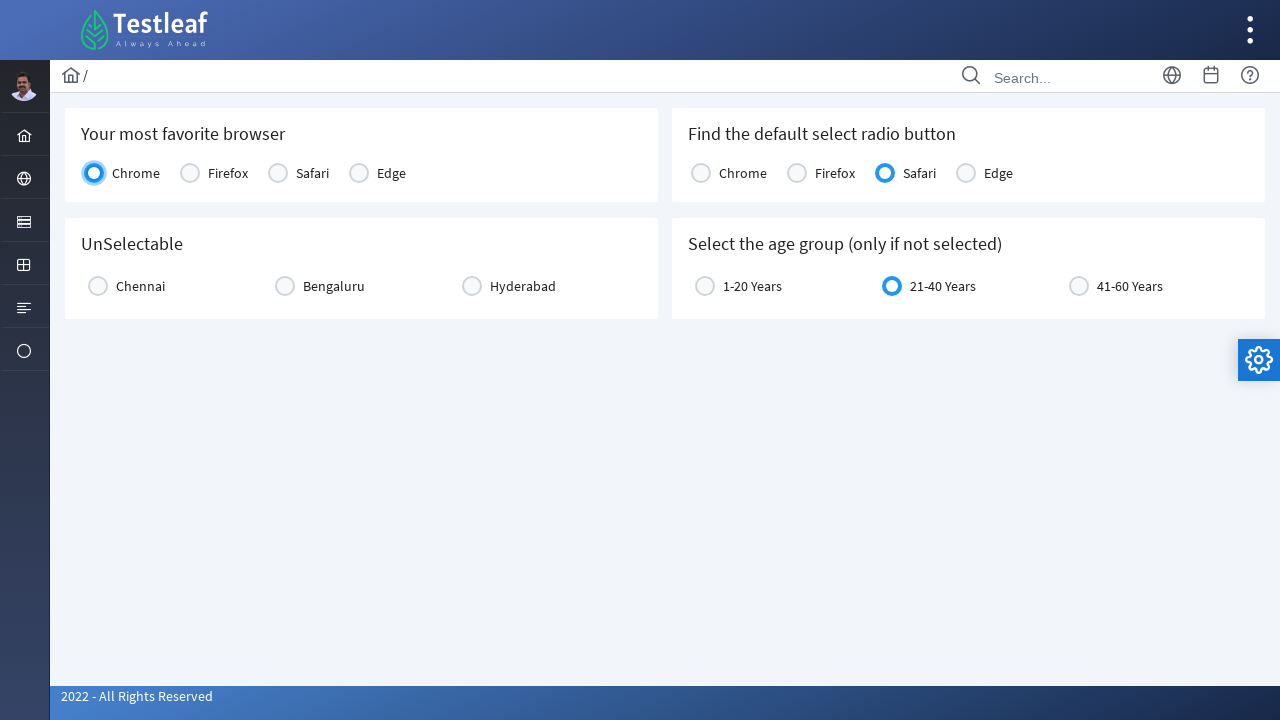

Verified the age radio button selection indicator is displayed
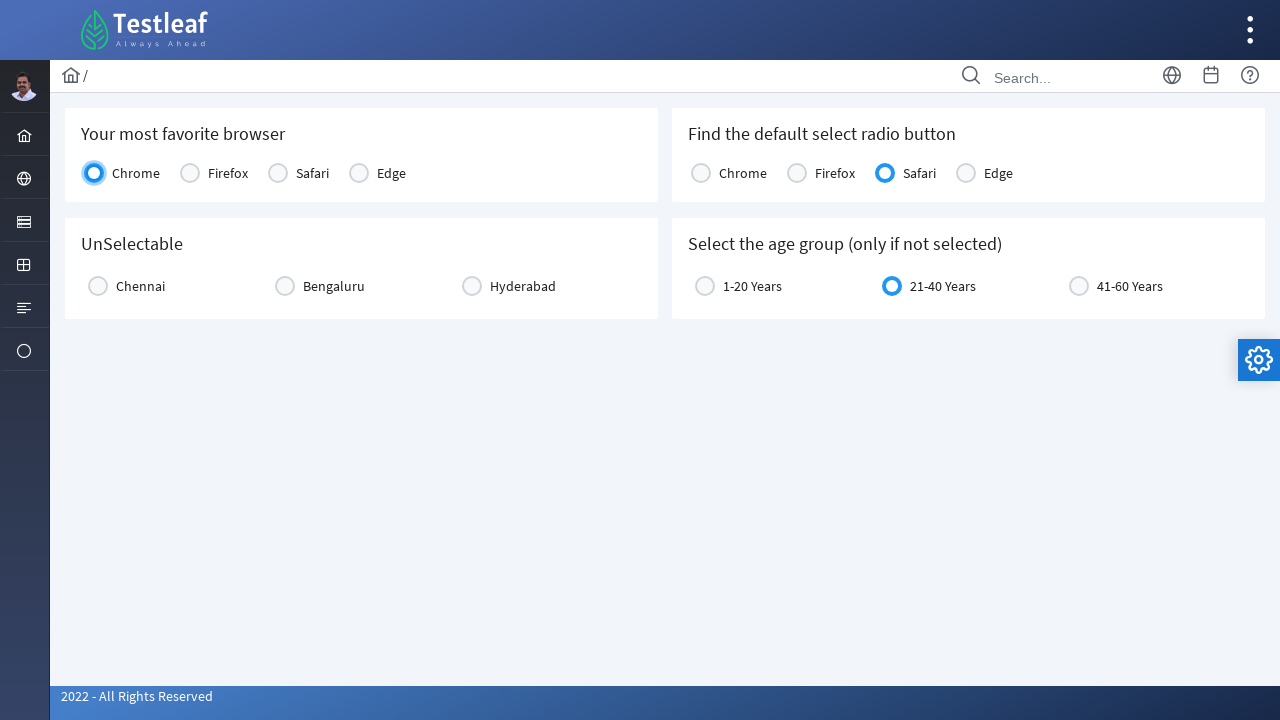

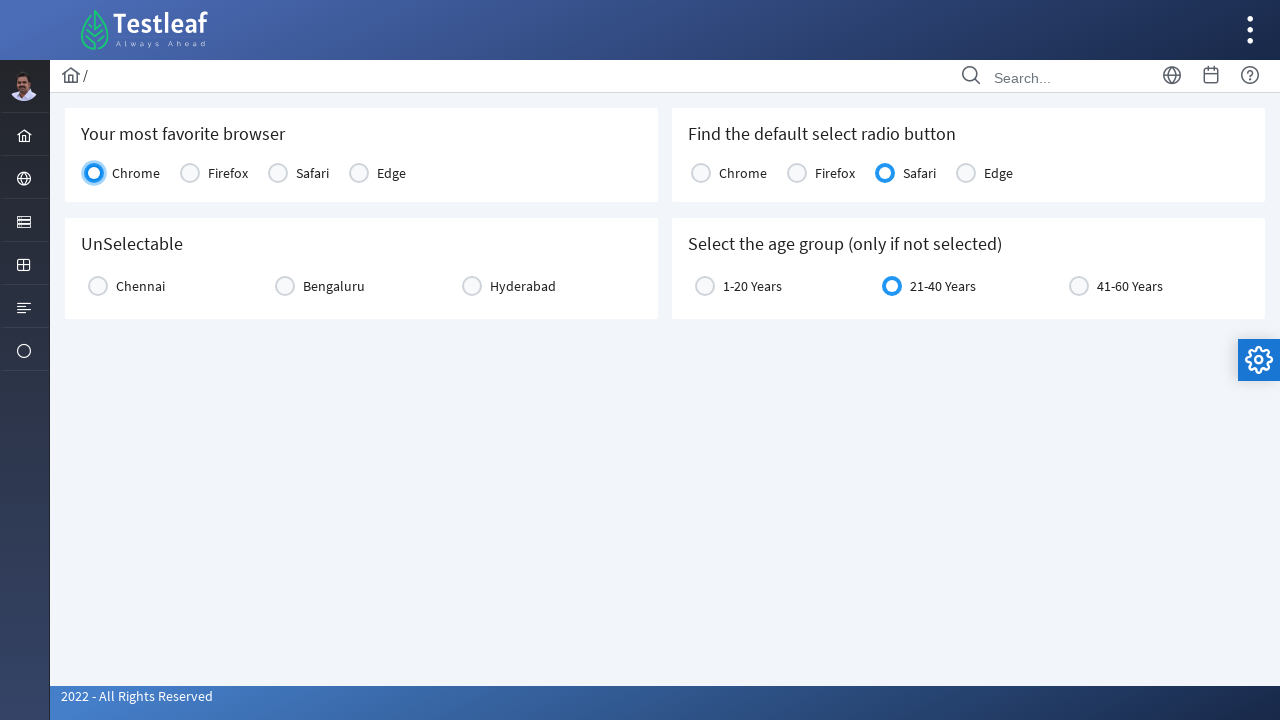